Tests dynamic loading of an element rendered after the fact by clicking Start and waiting for "Hello World!" to appear.

Starting URL: http://the-internet.herokuapp.com/dynamic_loading/2

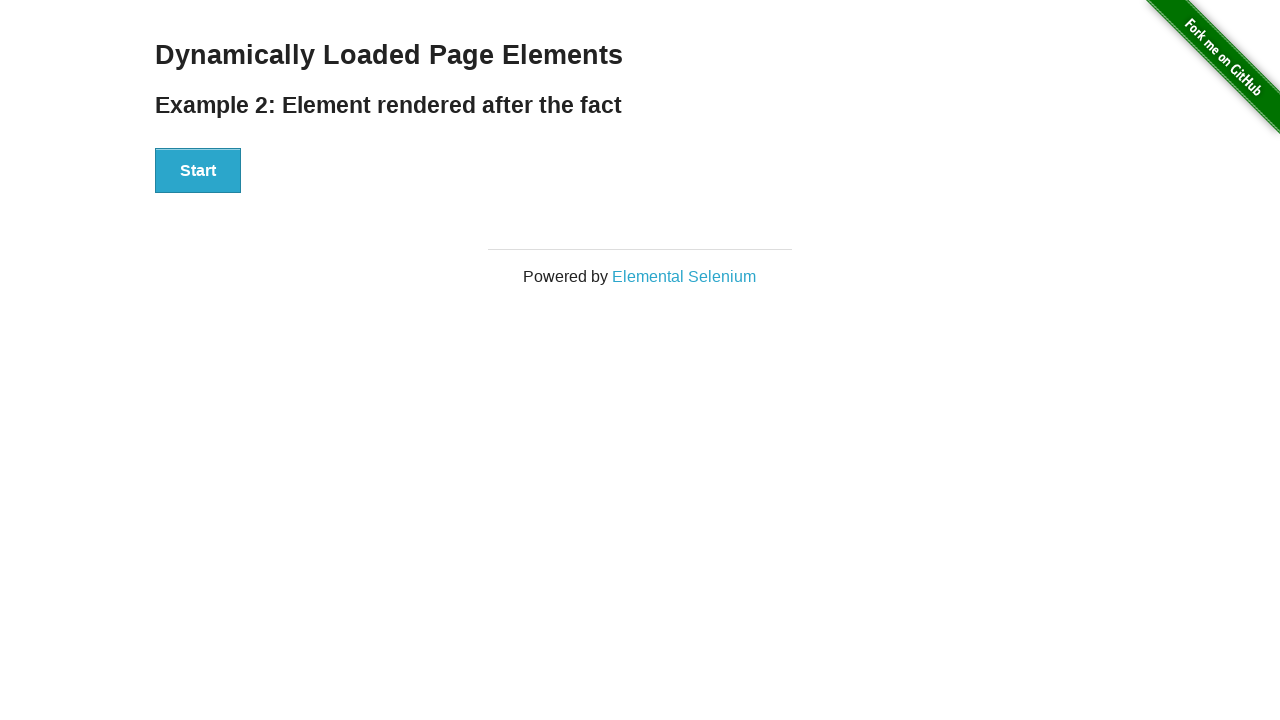

Clicked Start button to initiate dynamic loading at (198, 171) on button
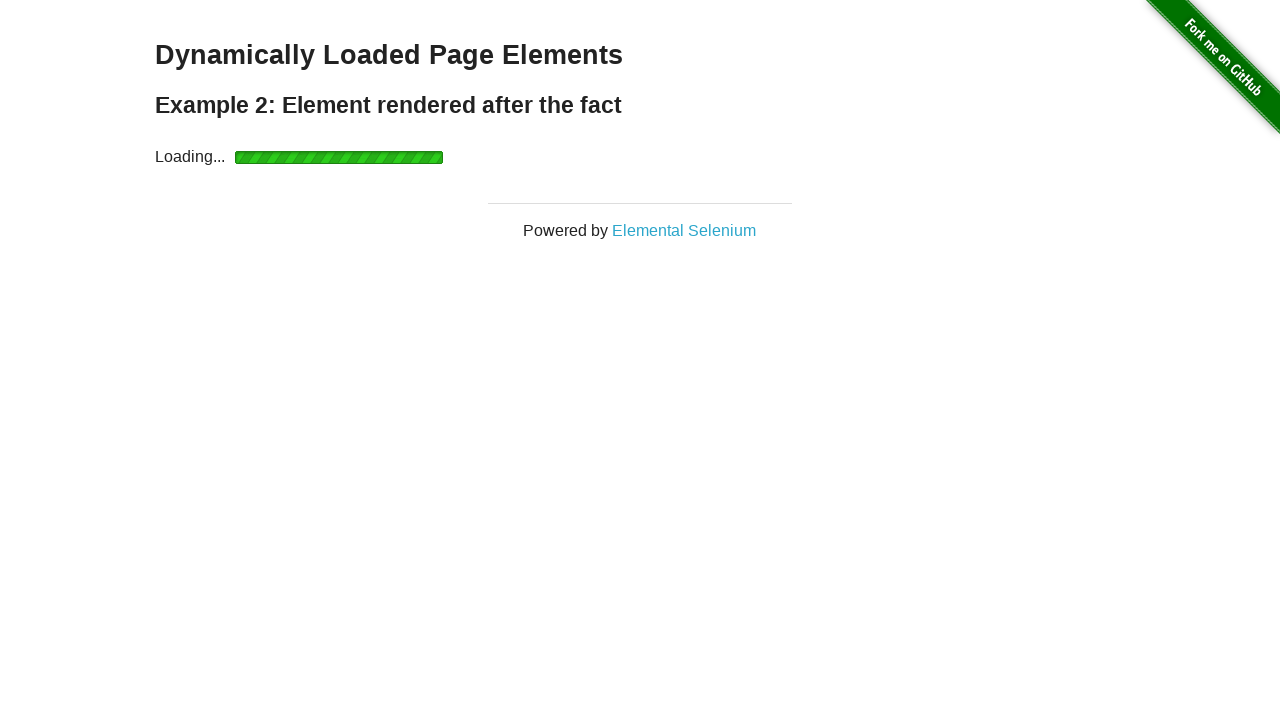

Waited for 'Hello World!' element to appear after dynamic loading
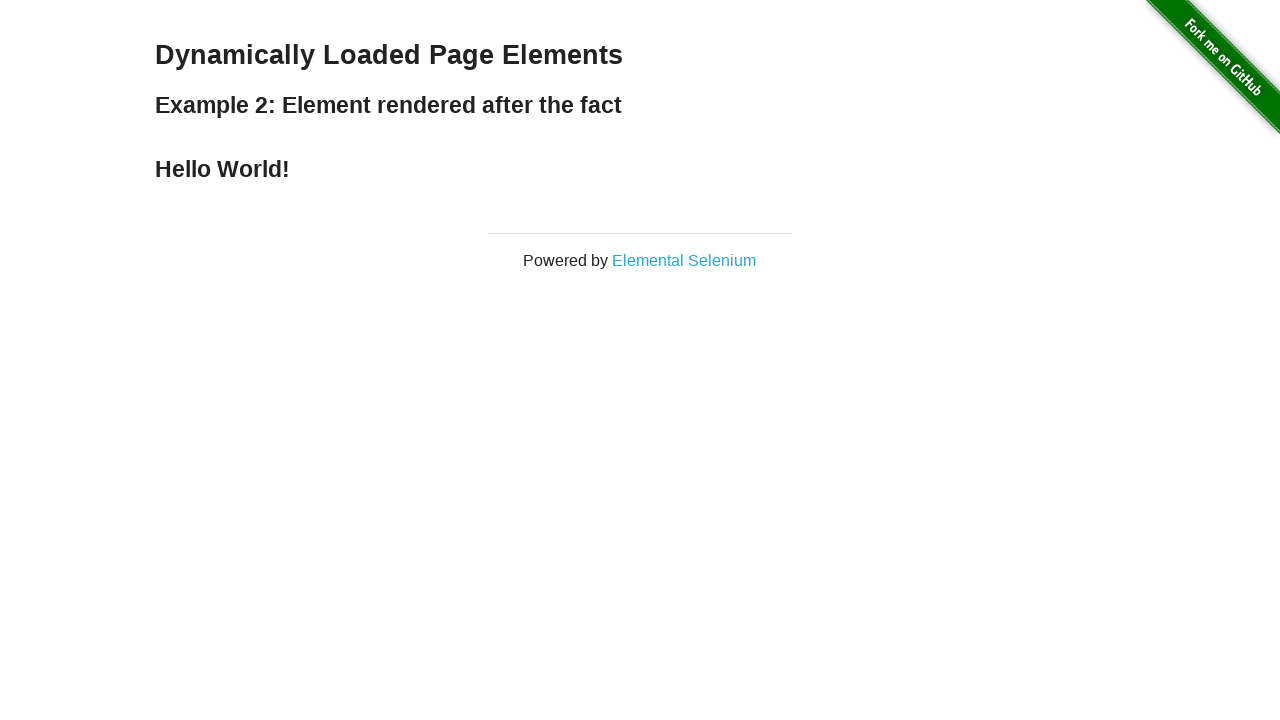

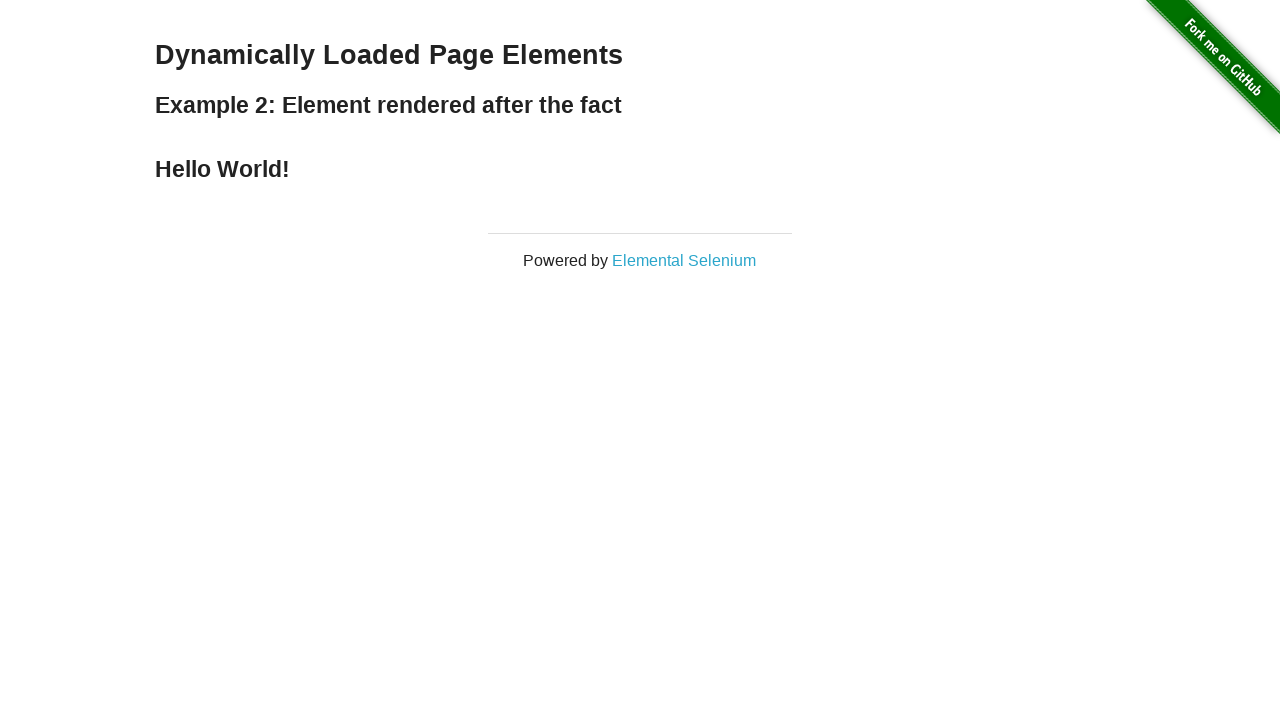